Tests dynamic content loading by clicking the Start button and waiting for "Hello World!" text to become visible using explicit wait.

Starting URL: https://the-internet.herokuapp.com/dynamic_loading/1

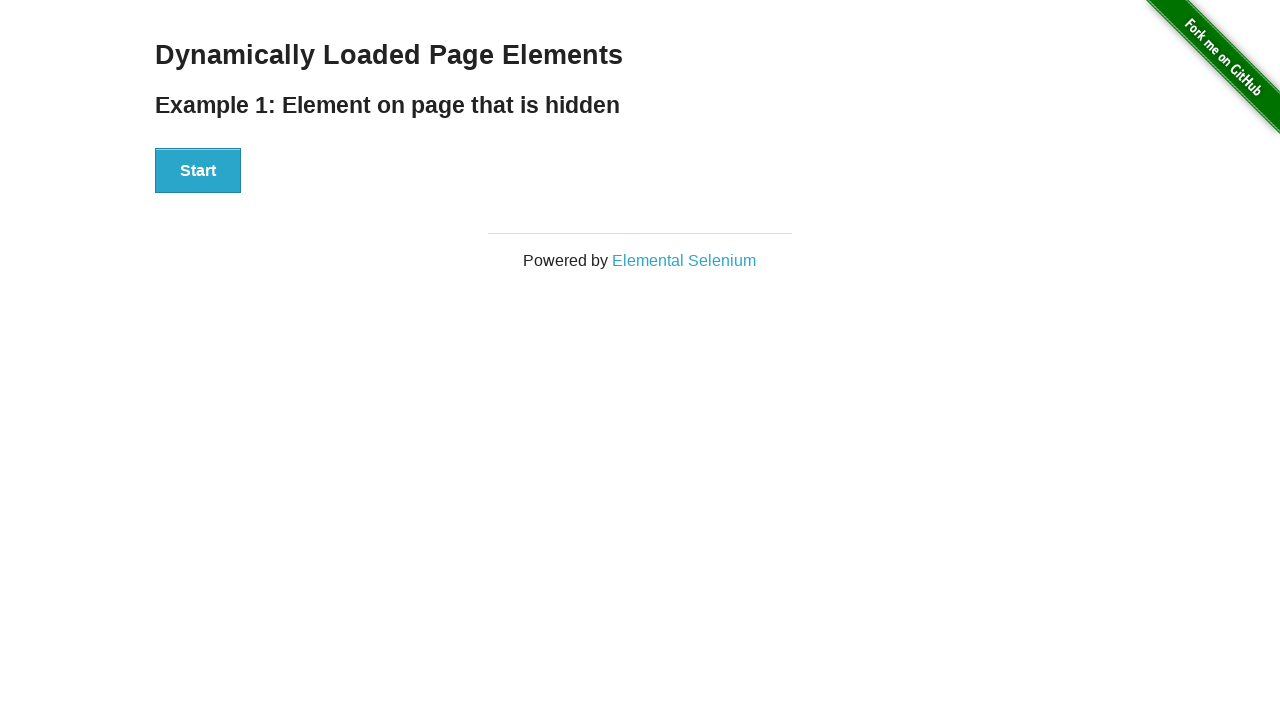

Clicked the Start button at (198, 171) on xpath=//button
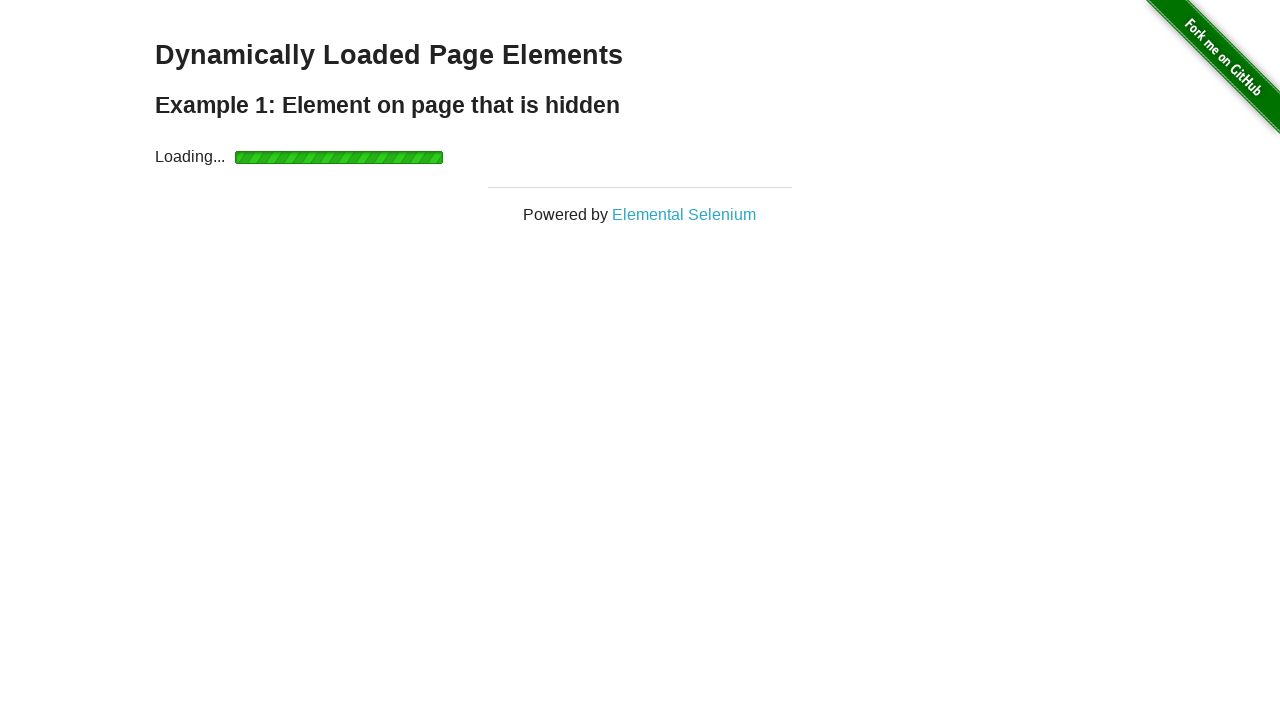

Waited for 'Hello World!' text to become visible
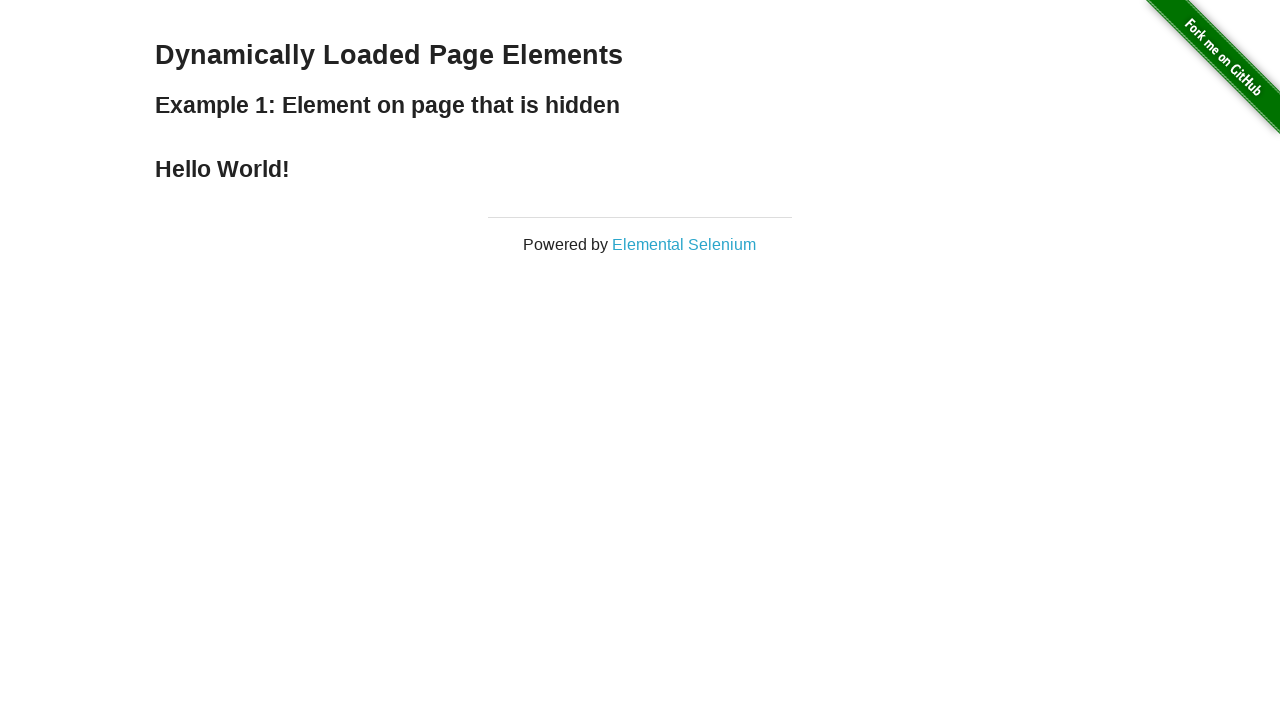

Located the Hello World text element
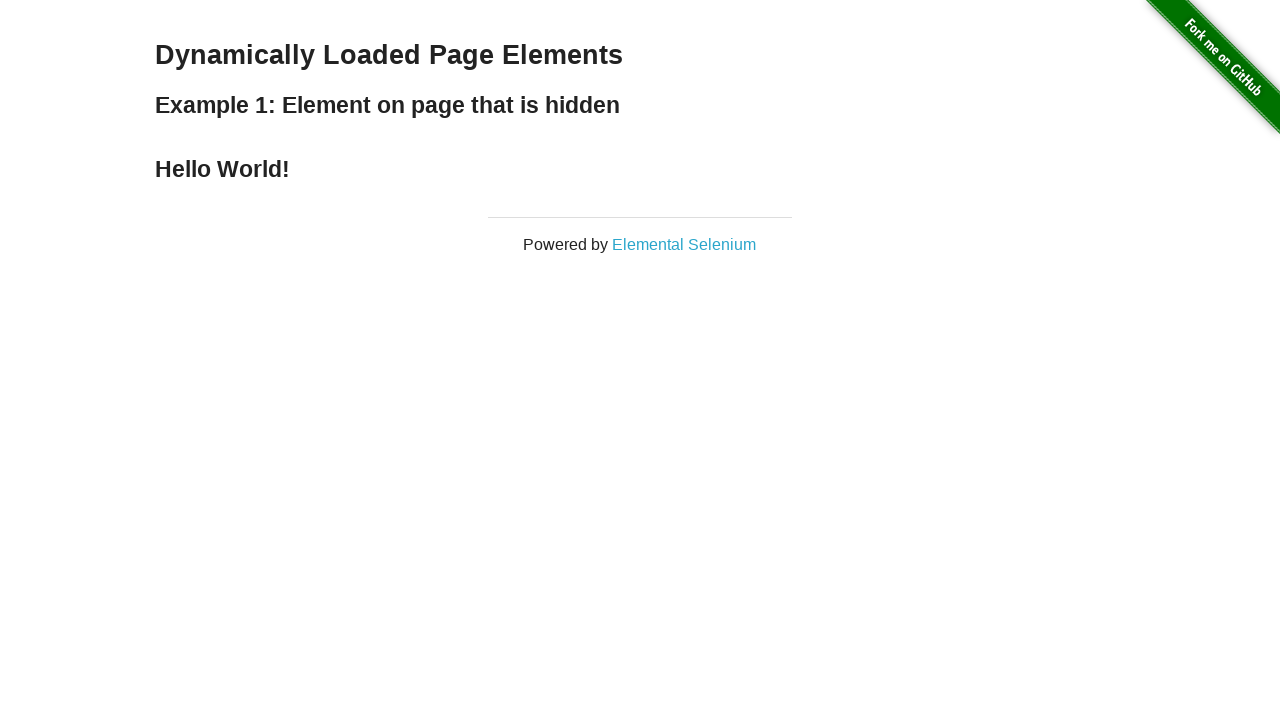

Verified that text content equals 'Hello World!'
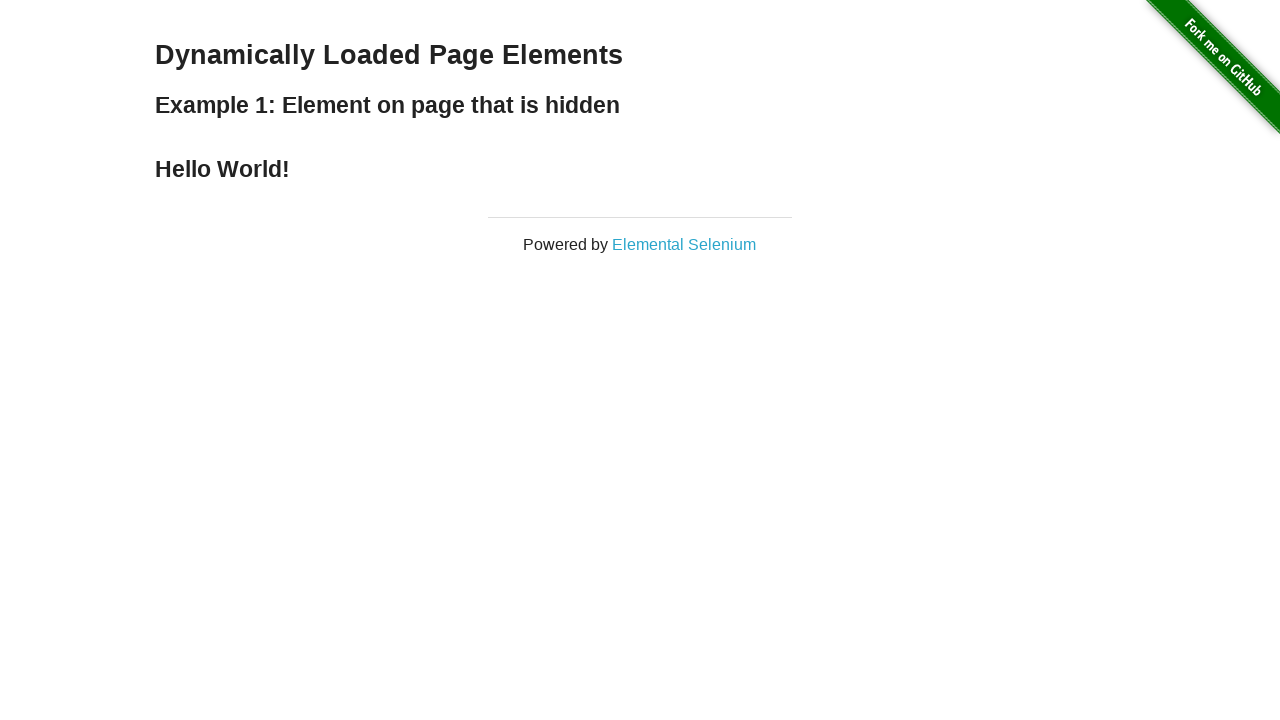

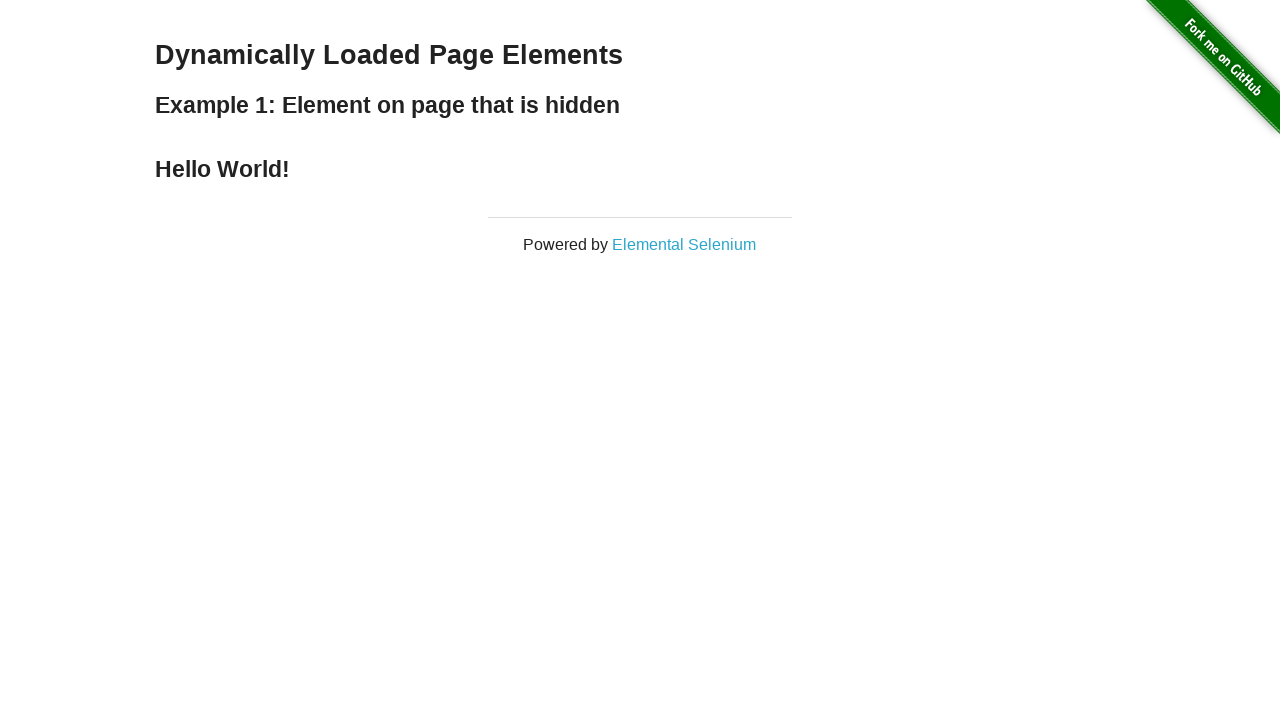